Tests AJAX content loading by clicking a button and waiting for dynamic content to appear

Starting URL: https://v1.training-support.net/selenium/ajax

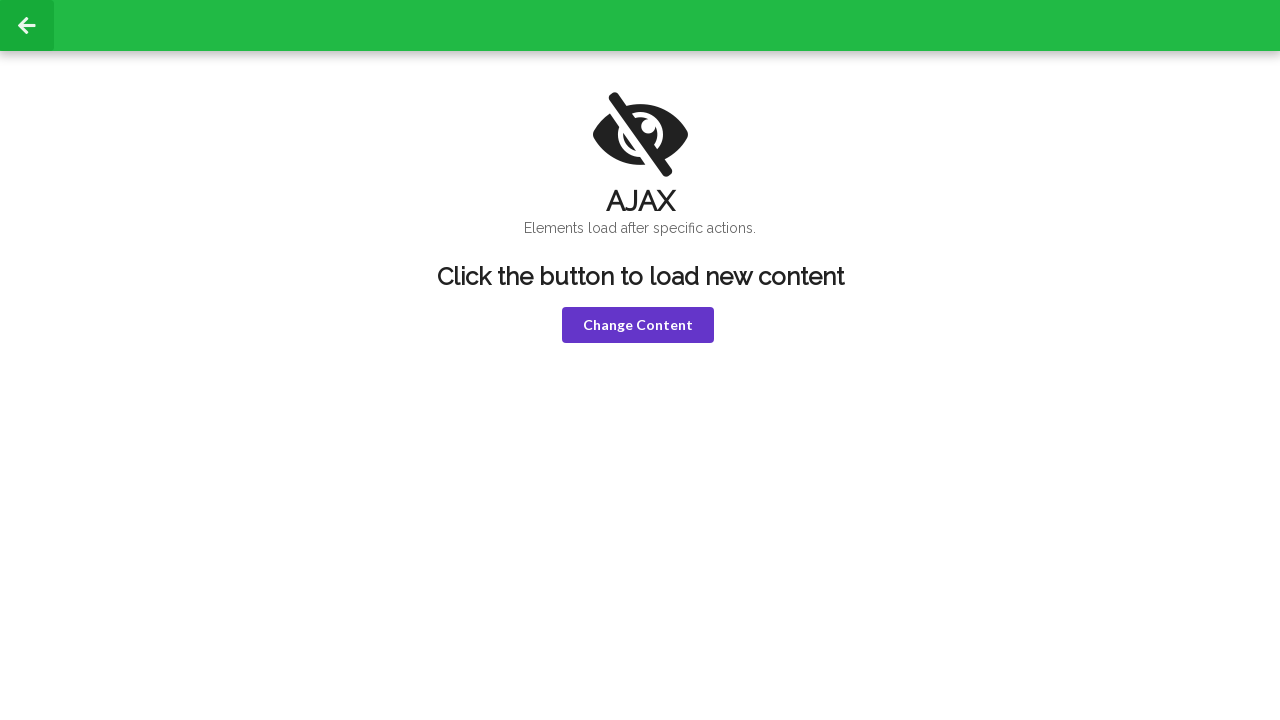

Clicked the 'Change content' button to trigger AJAX request at (638, 325) on .violet
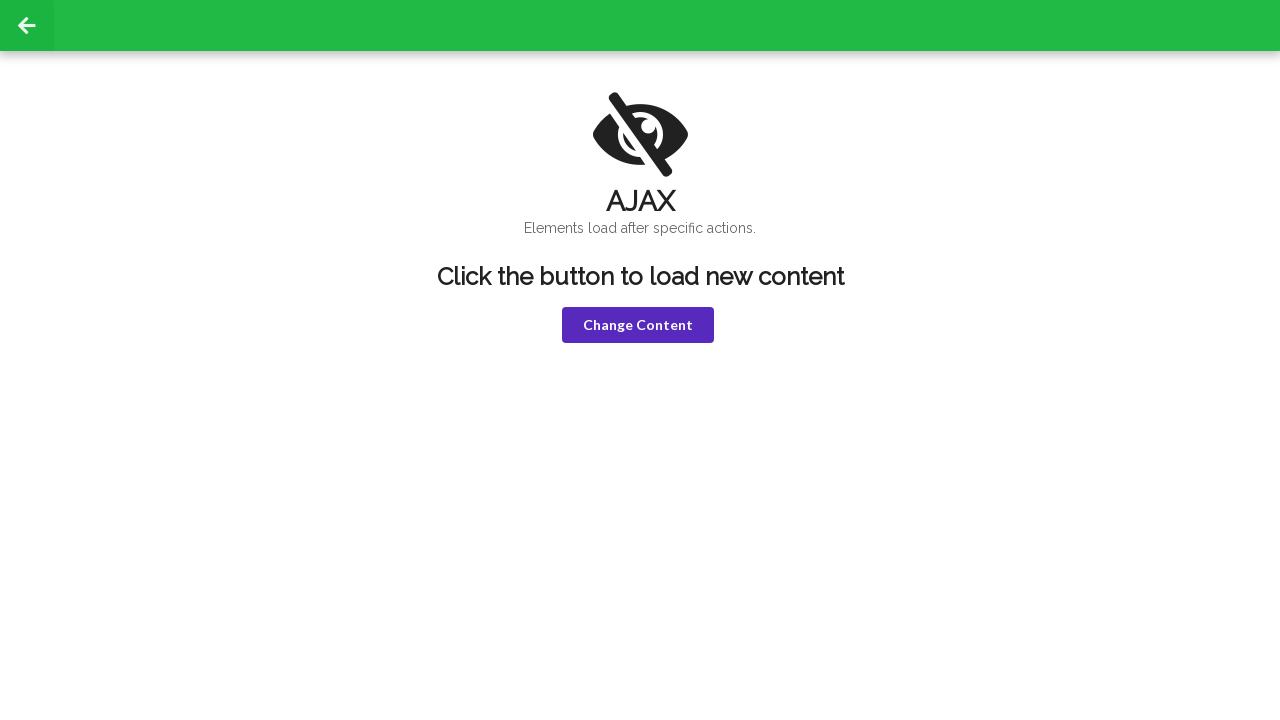

First heading appeared after AJAX load
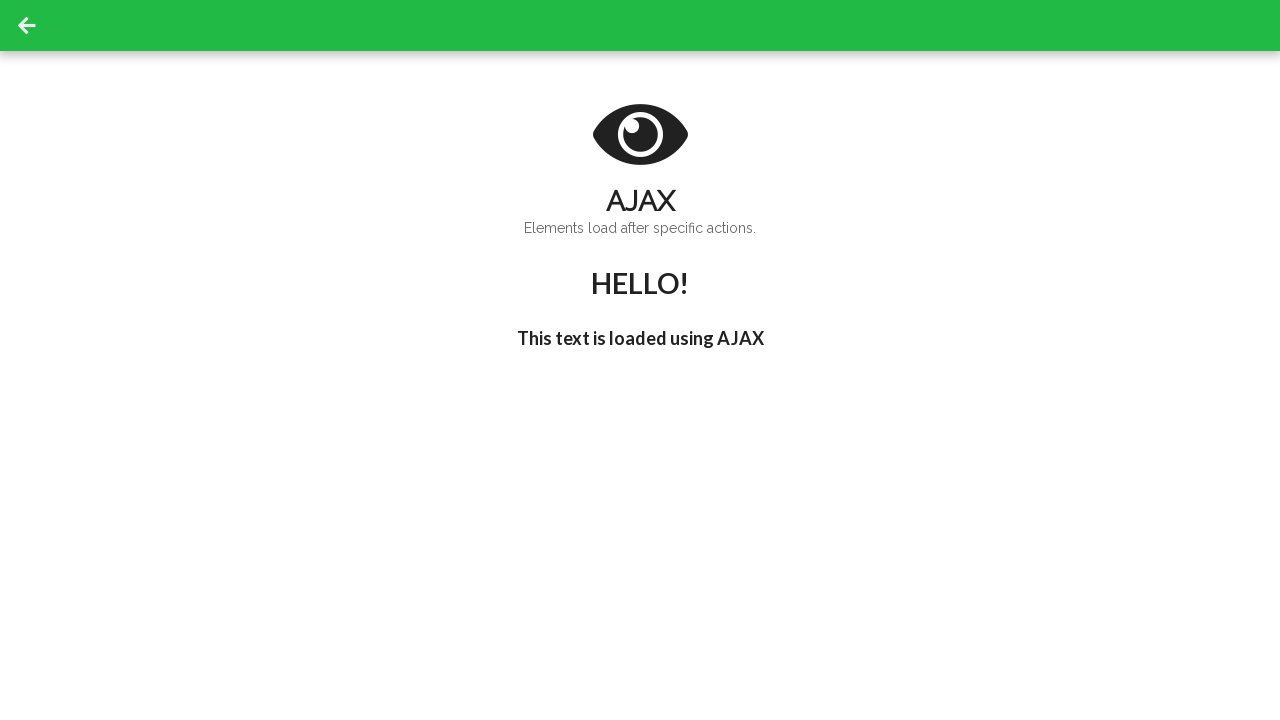

H3 element containing 'late' text appeared
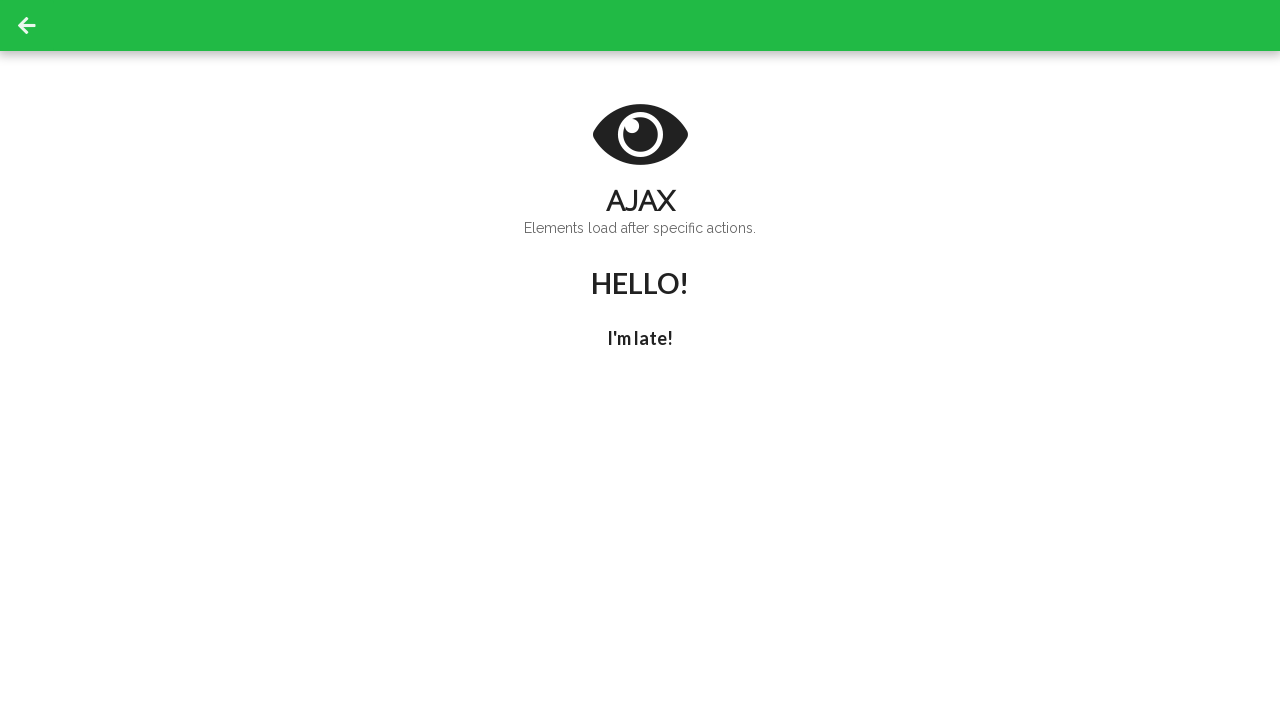

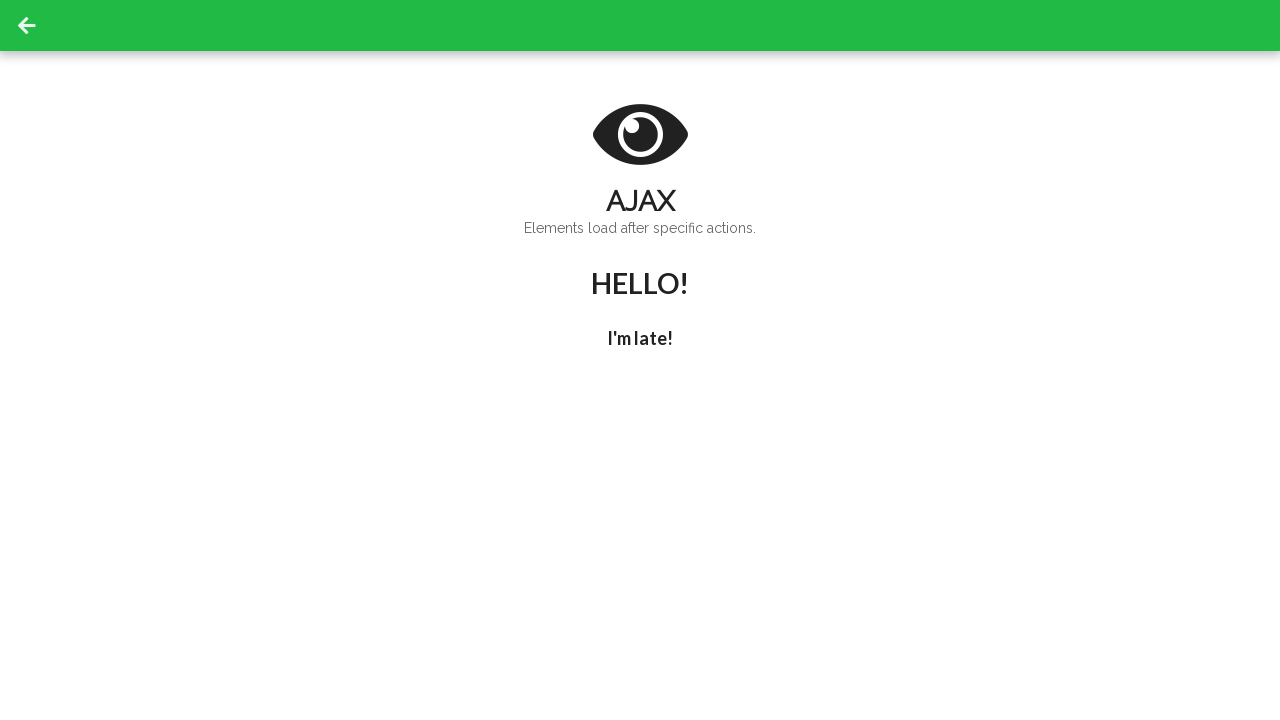